Tests auto-suggest dropdown functionality by typing a partial query and selecting a specific suggestion from the dropdown list

Starting URL: https://rahulshettyacademy.com/dropdownsPractise/#

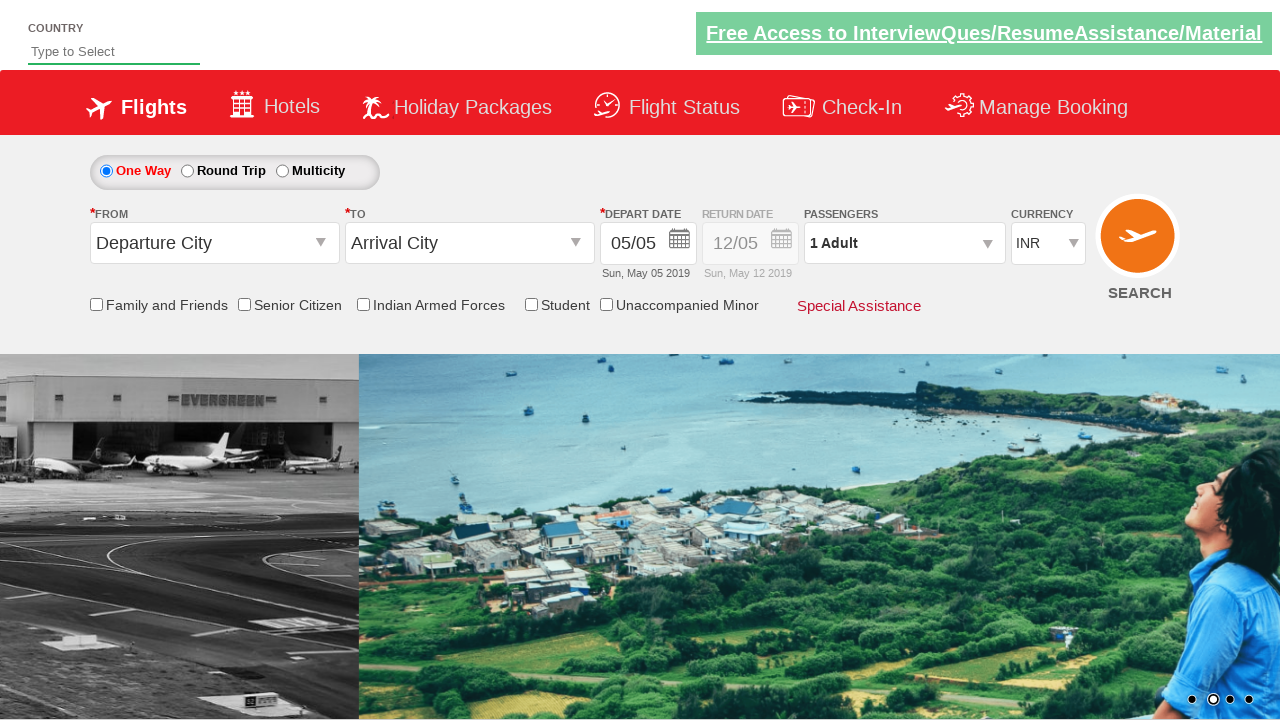

Typed 'ind' in autosuggest field to trigger dropdown on #autosuggest
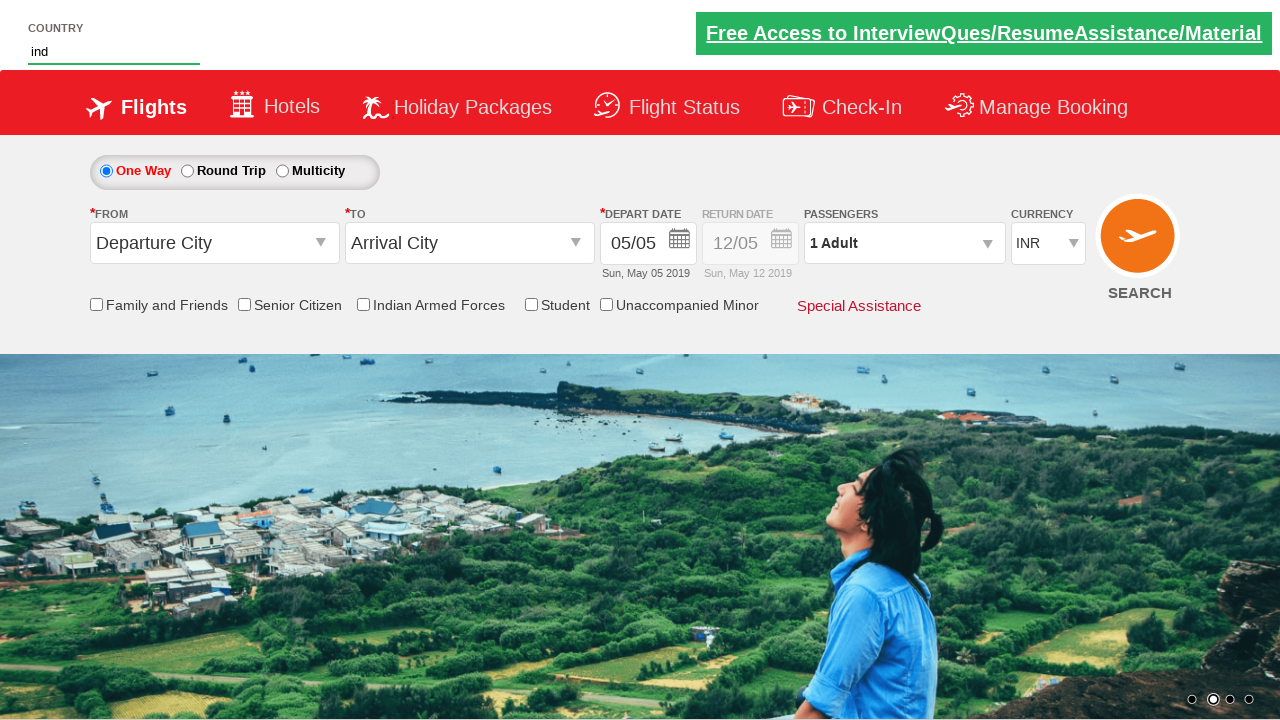

Auto-suggest dropdown appeared with suggestions
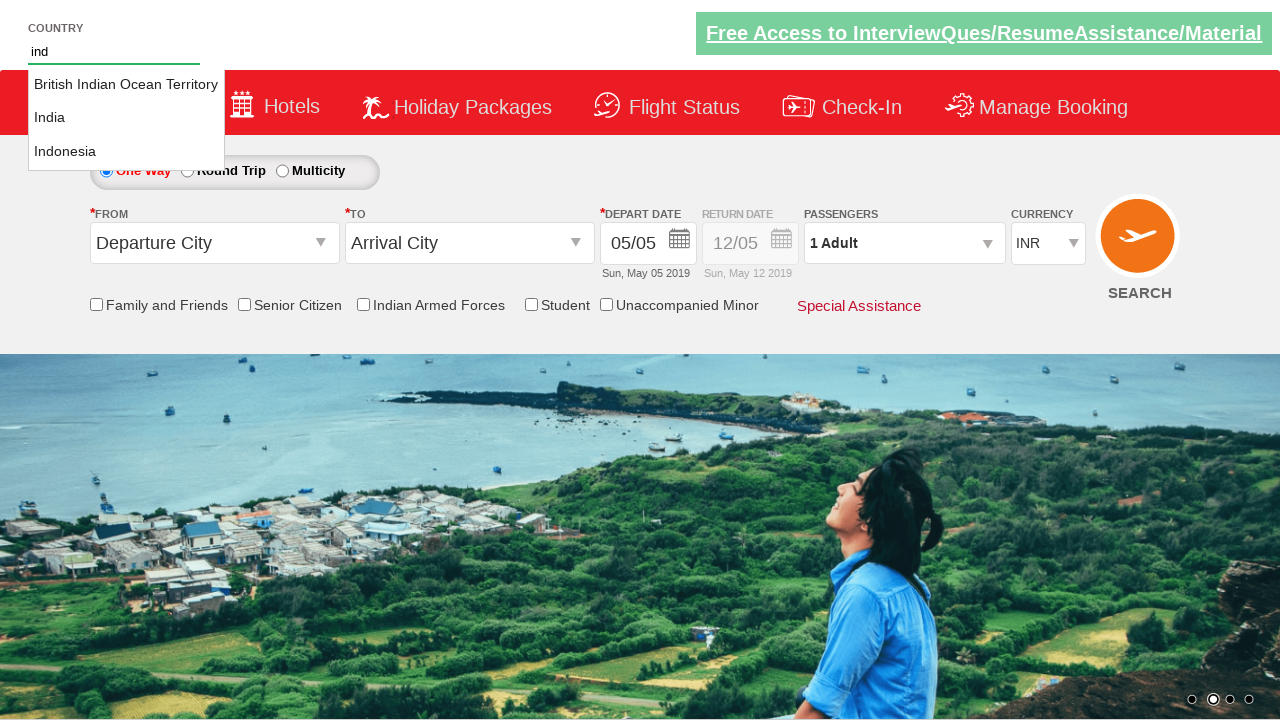

Retrieved all available suggestions from dropdown
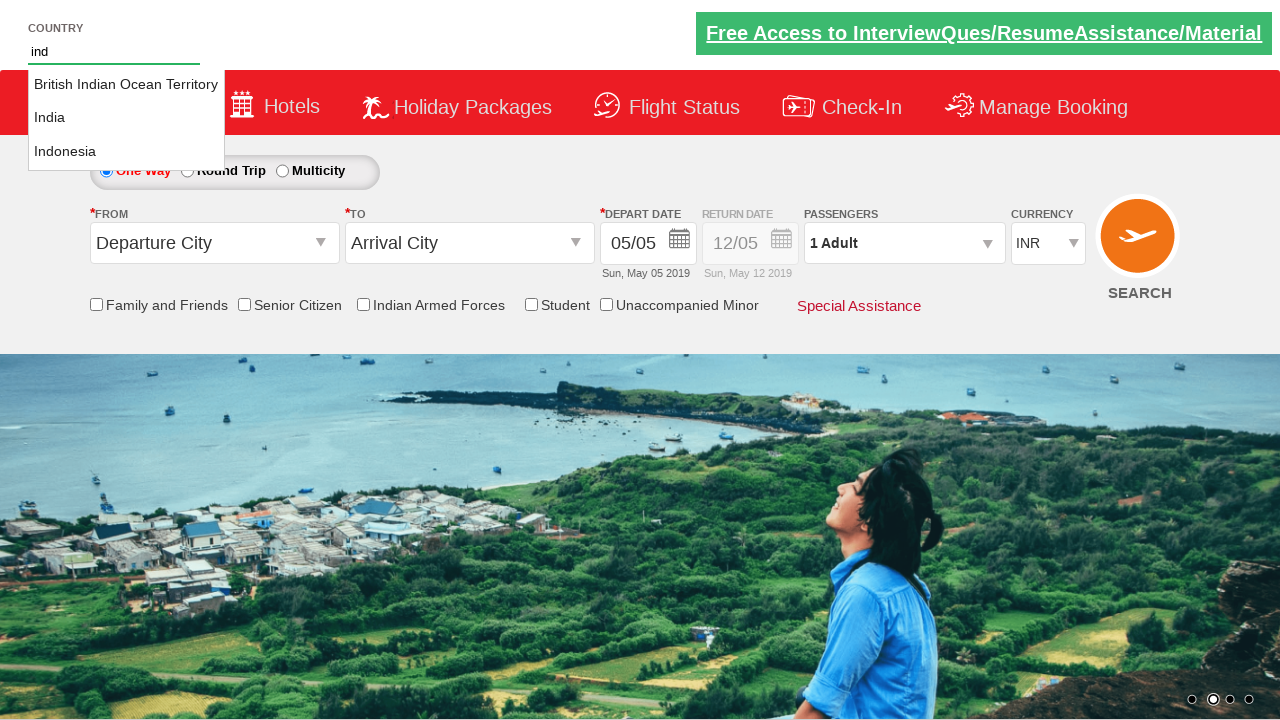

Selected 'India' from the dropdown suggestions at (126, 118) on li.ui-menu-item a >> nth=1
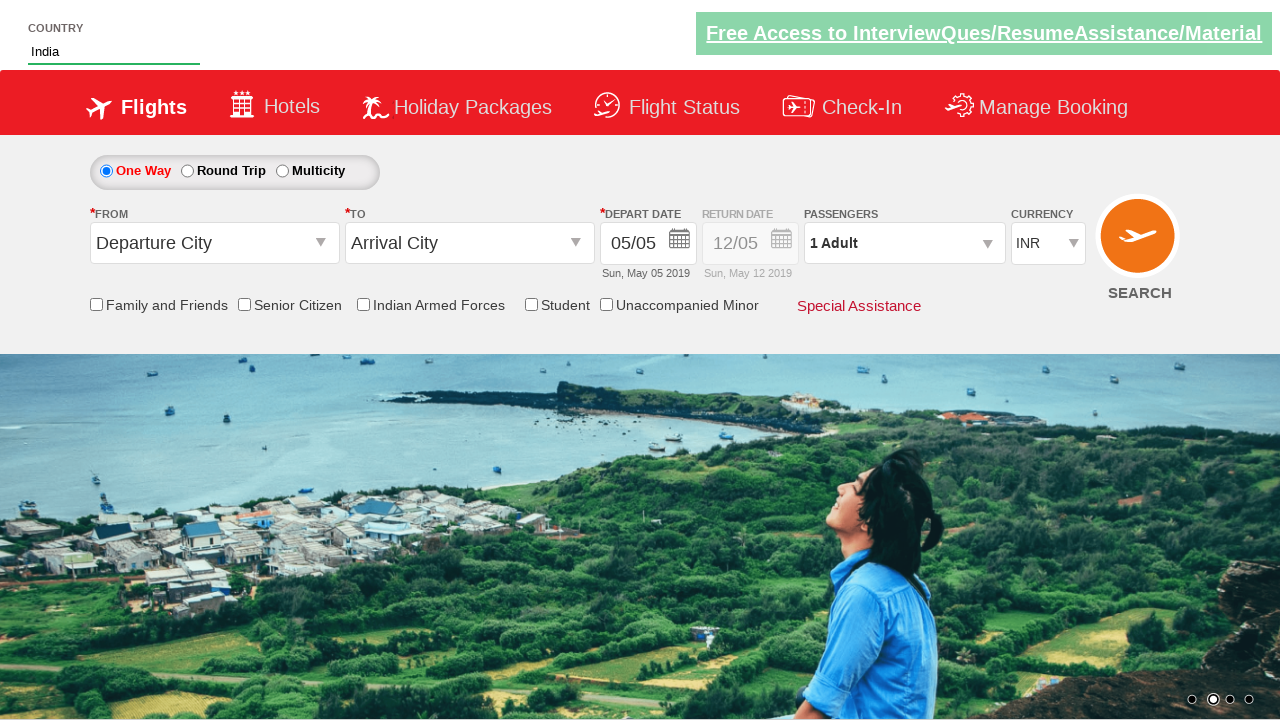

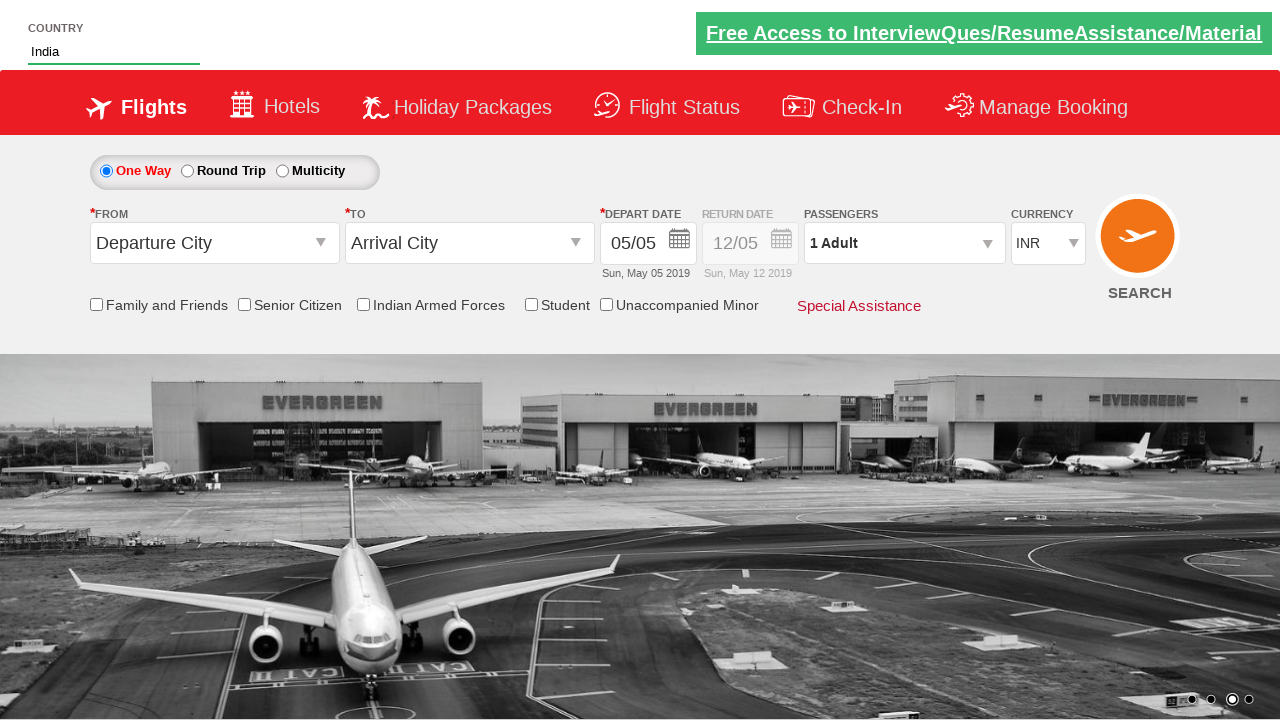